Tests toggling checkbox states by clicking them

Starting URL: https://bonigarcia.dev/selenium-webdriver-java/web-form.html

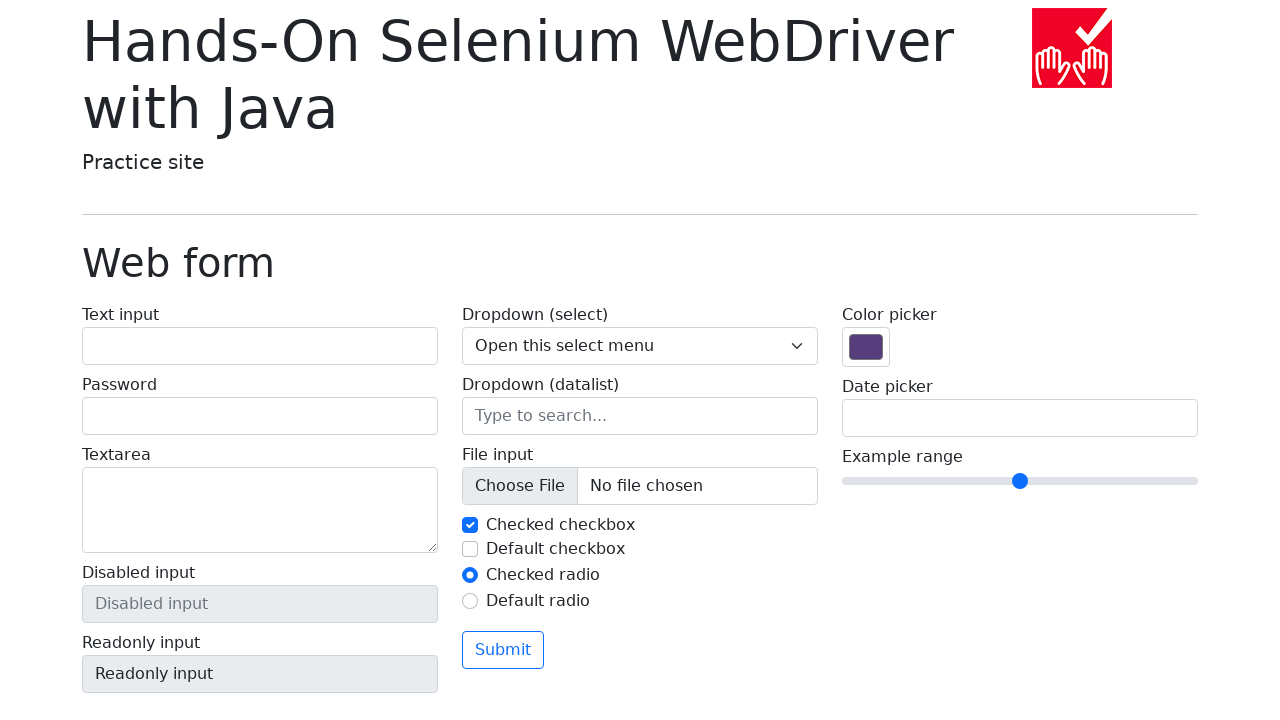

Clicked first checkbox to uncheck it at (470, 525) on #my-check-1
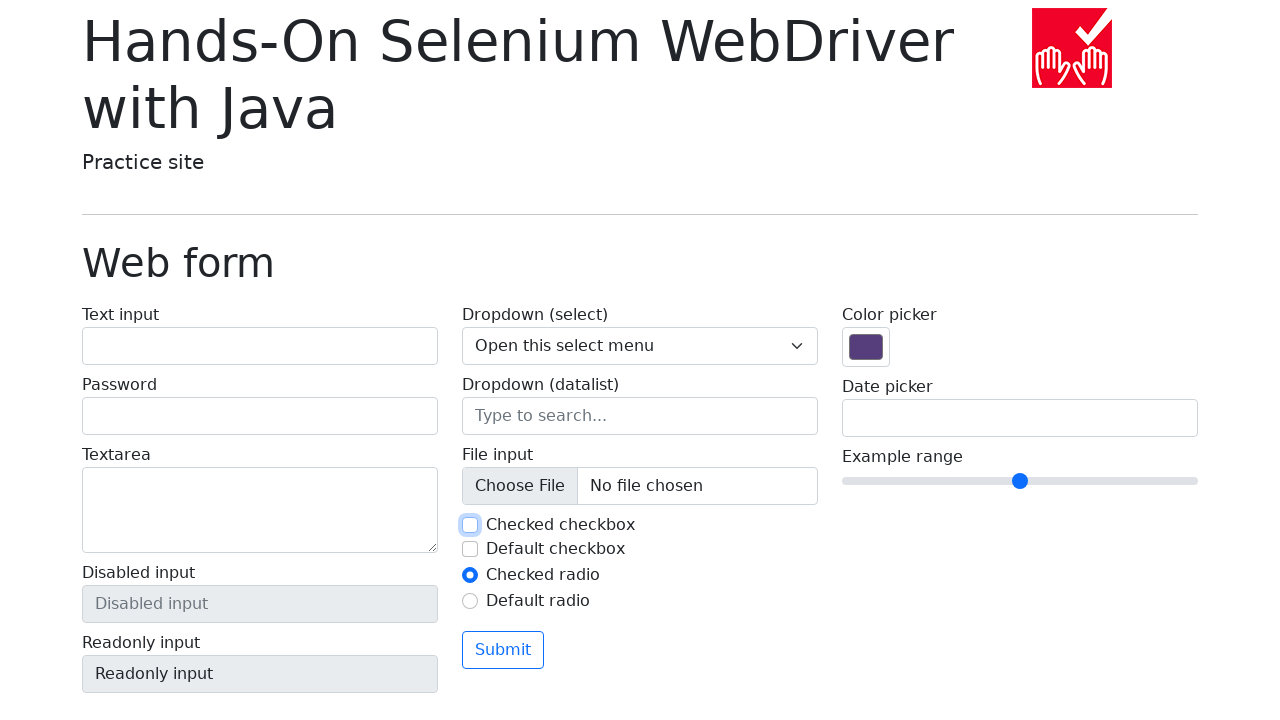

Clicked second checkbox to check it at (470, 549) on #my-check-2
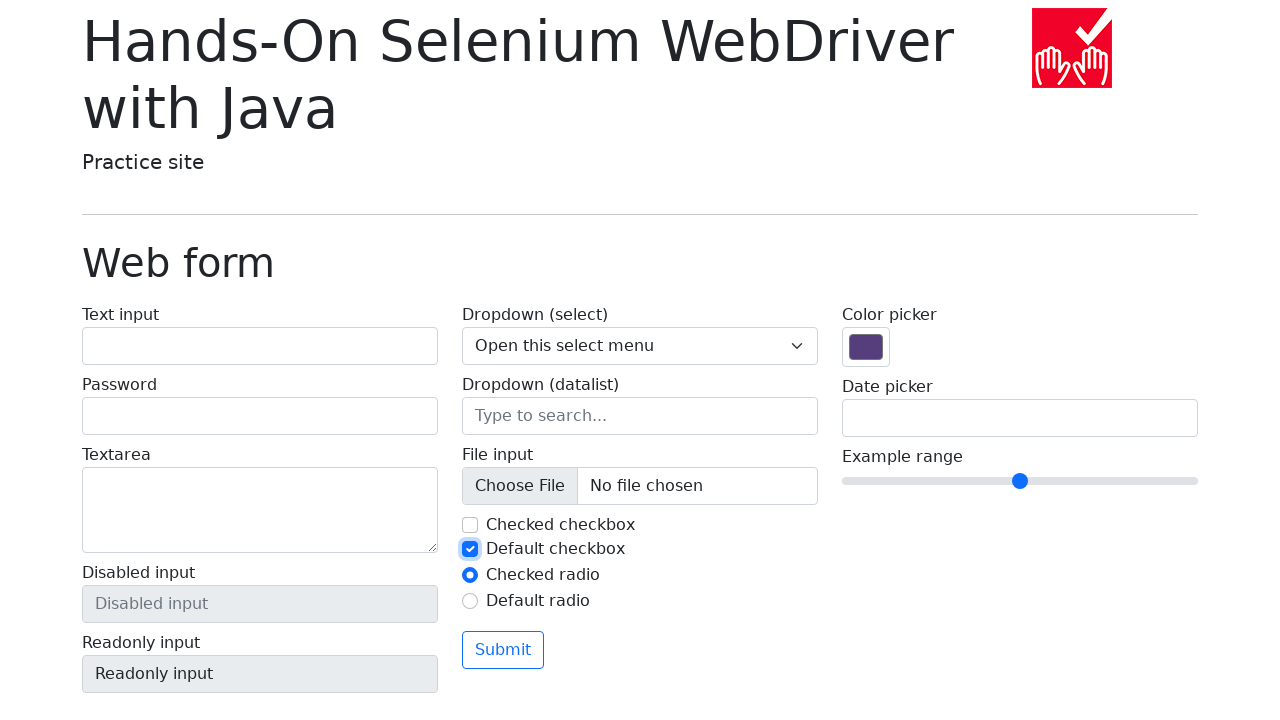

Verified first checkbox is unchecked
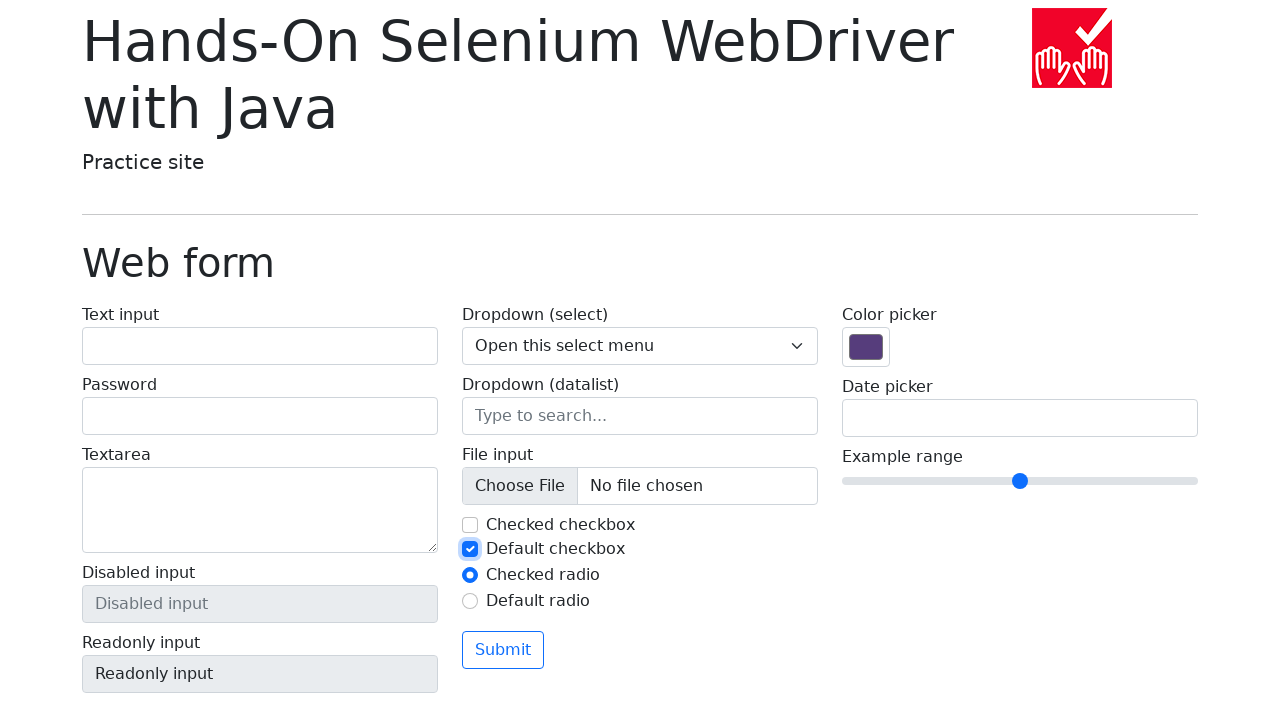

Verified second checkbox is checked
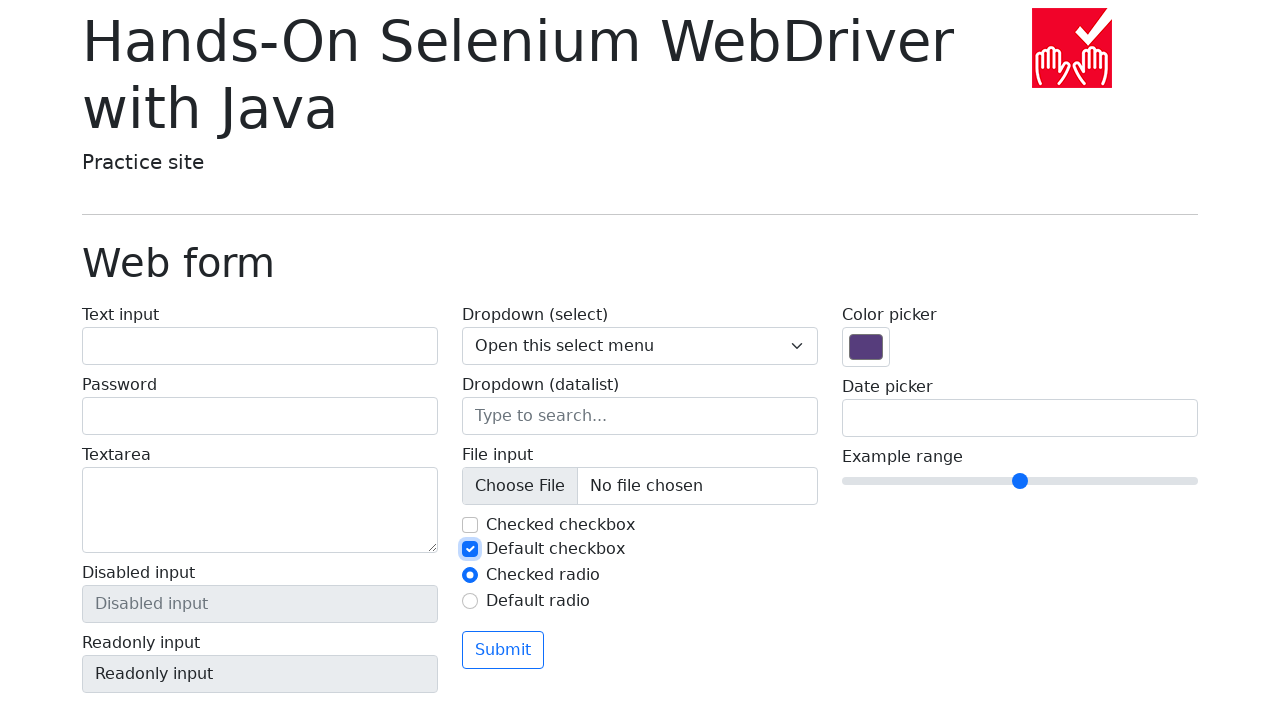

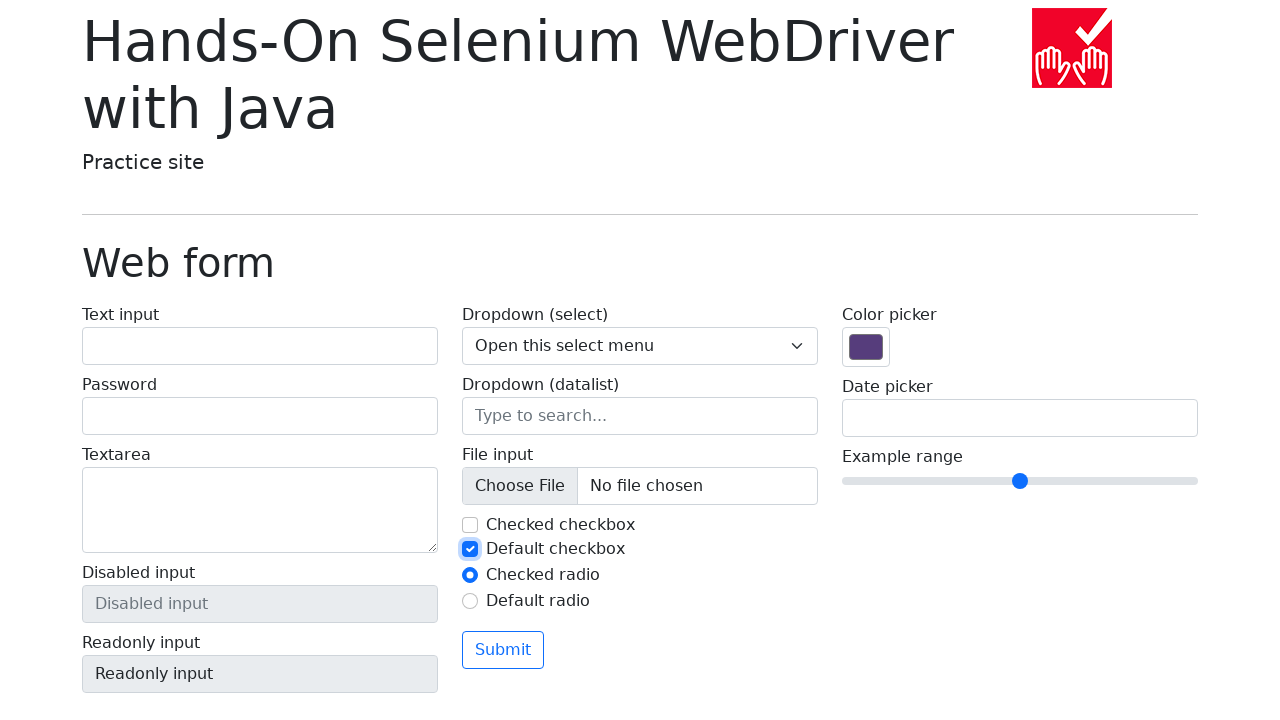